Tests dynamic loading where an element is already on the page but hidden, clicking Start reveals it after a loading animation

Starting URL: https://the-internet.herokuapp.com/dynamic_loading/1

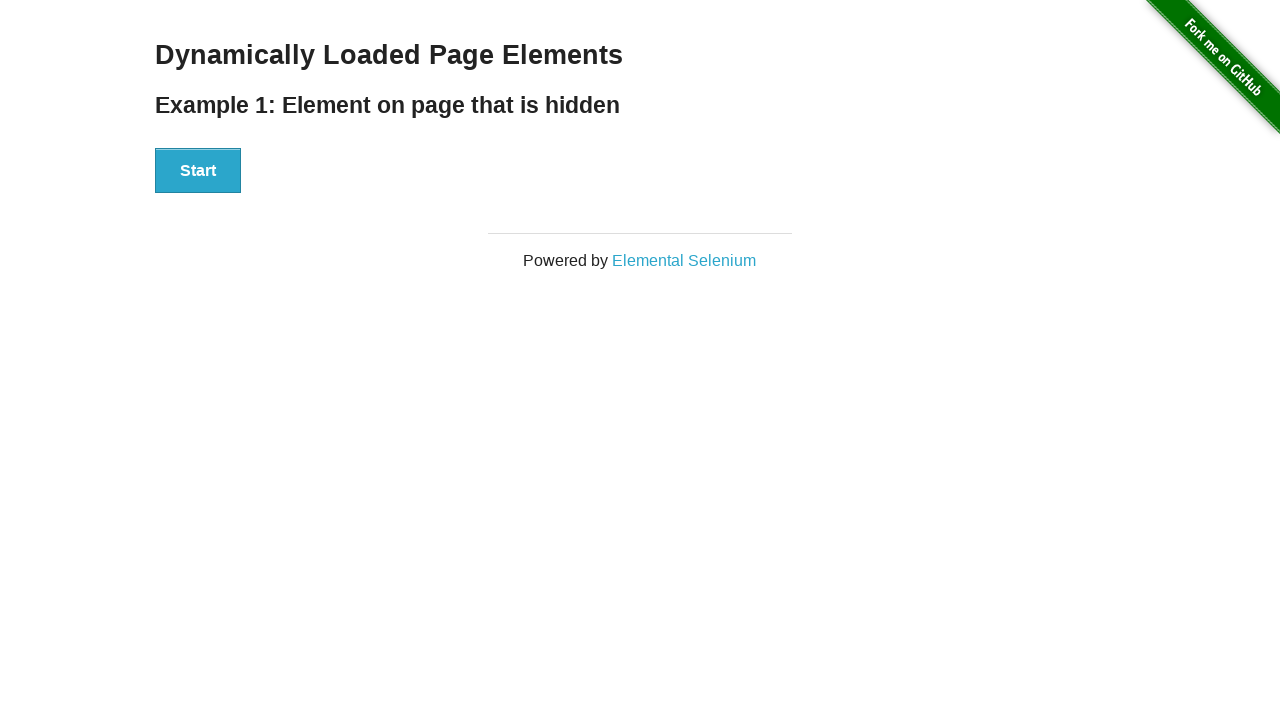

Waited for page heading 'Example 1: Element on page that is hidden' to be visible
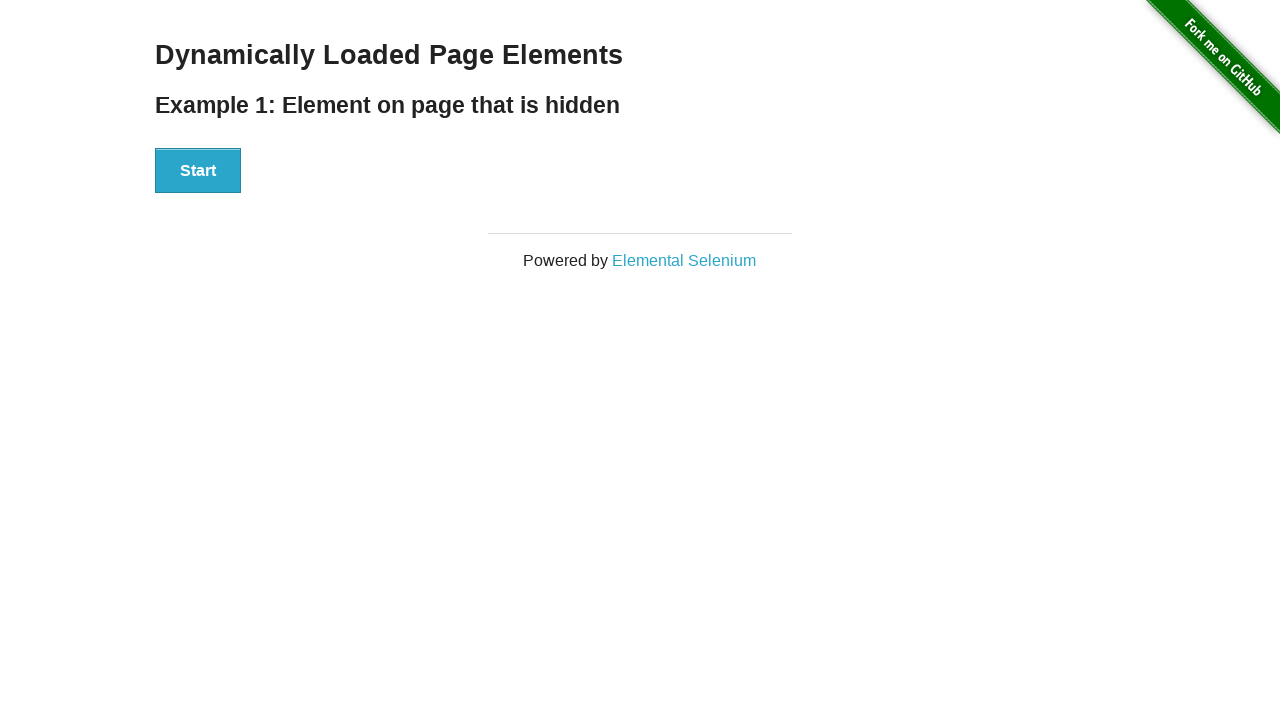

Clicked the Start button to trigger dynamic loading at (198, 171) on role=button[name='Start']
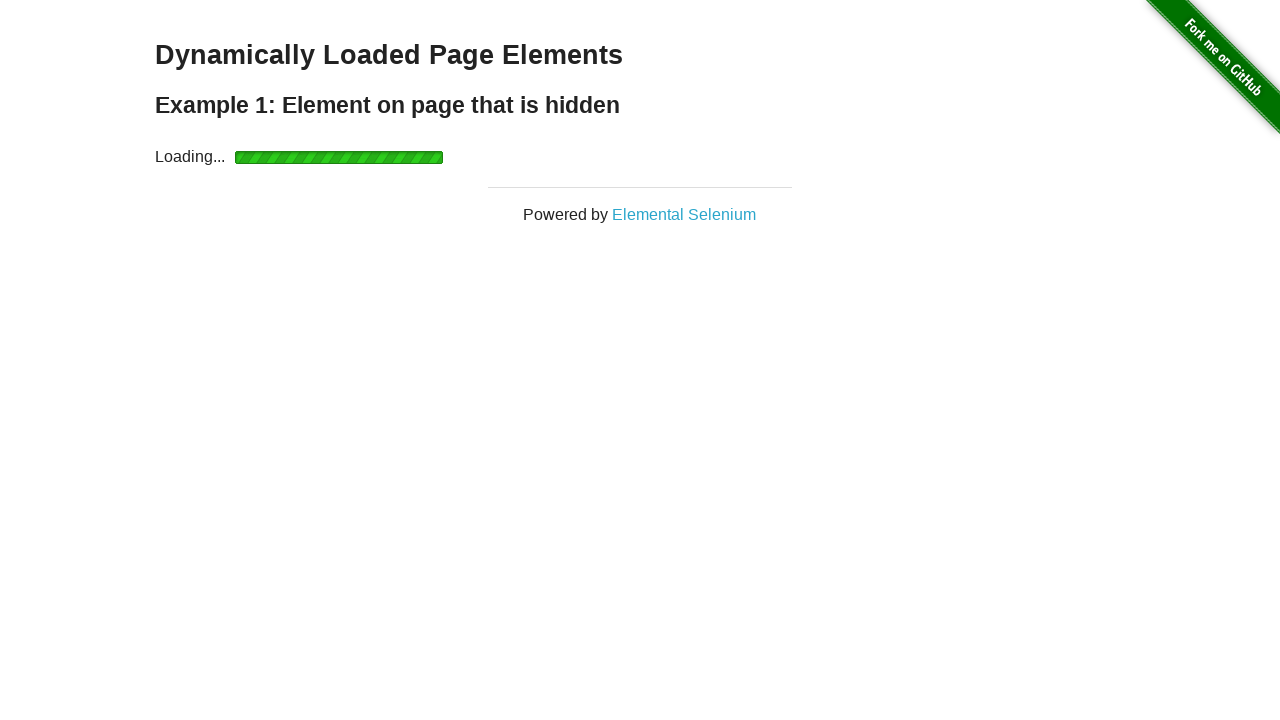

Verified loading indicator appeared
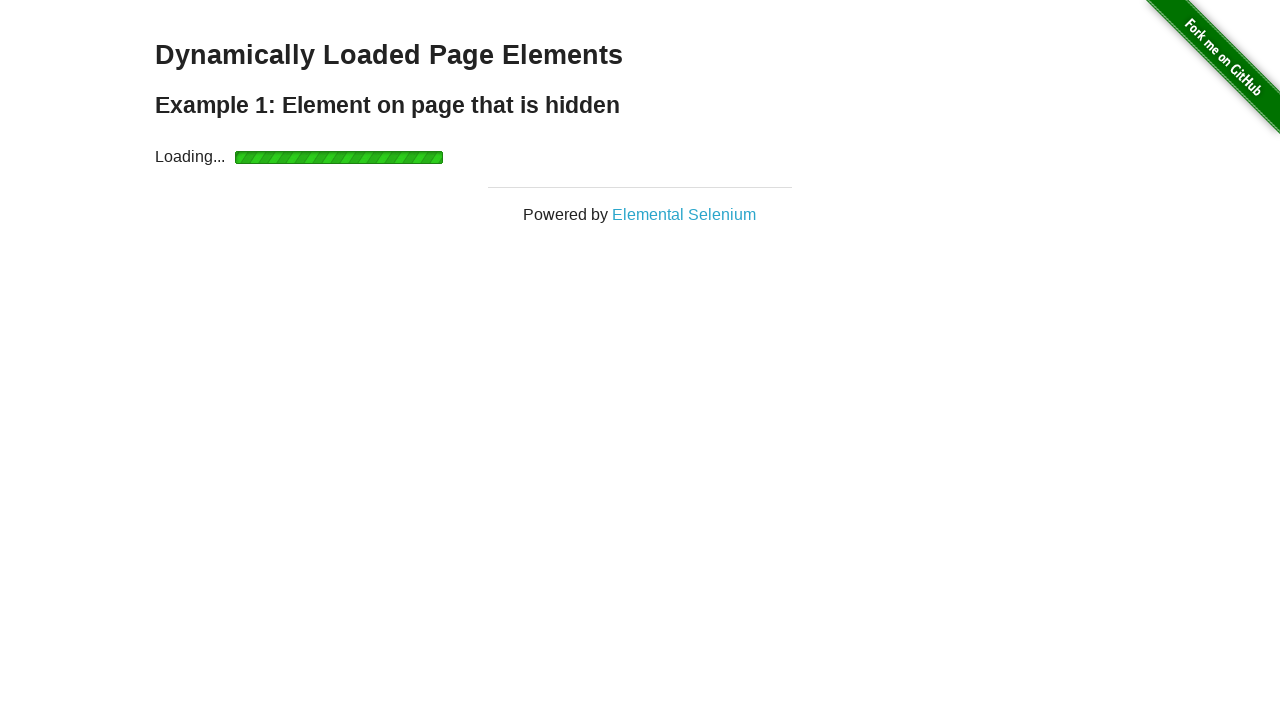

Hidden element 'Hello World!' became visible after loading animation completed
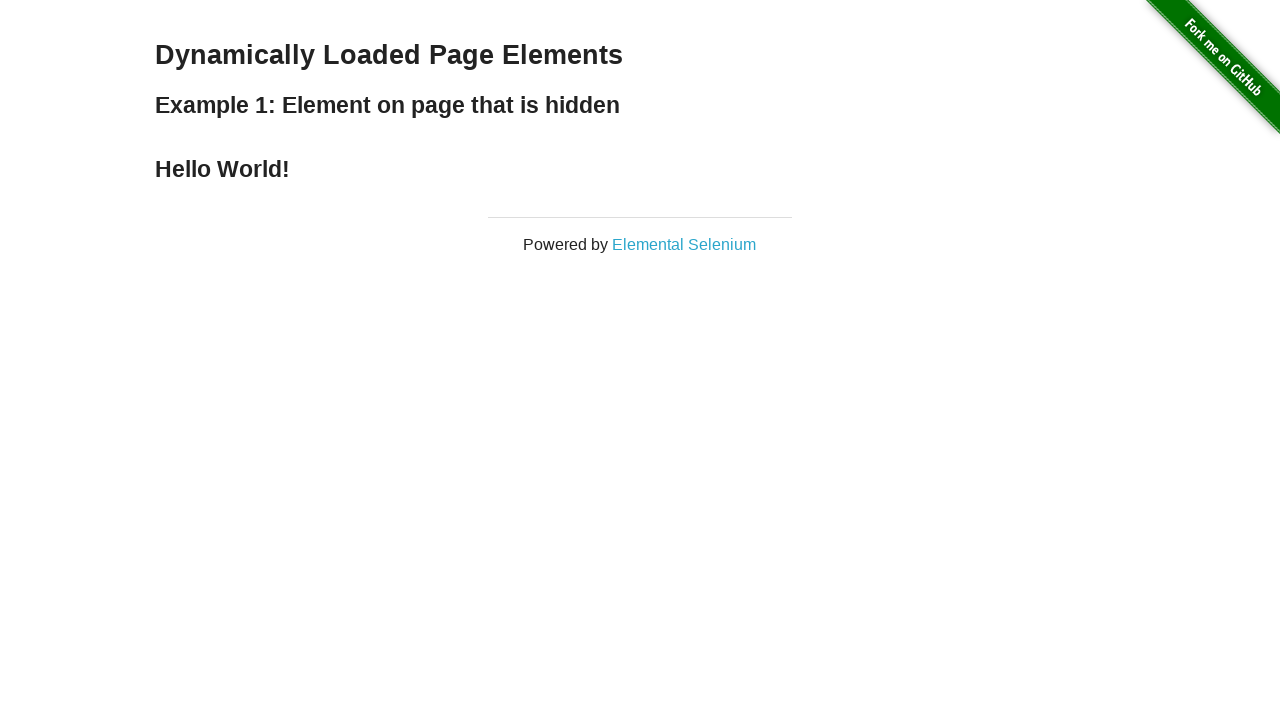

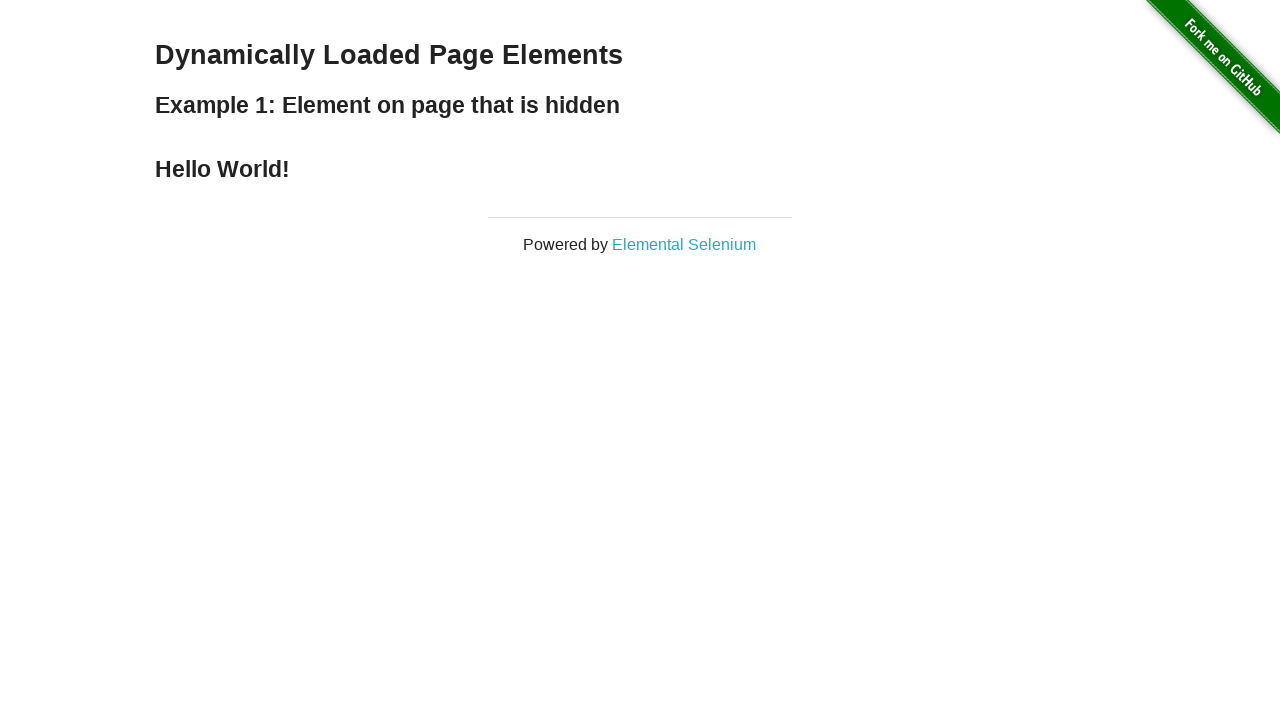